Tests an e-commerce cart workflow by searching for products, adding them to cart, proceeding to checkout, and verifying total price calculations

Starting URL: https://rahulshettyacademy.com/seleniumPractise/#/

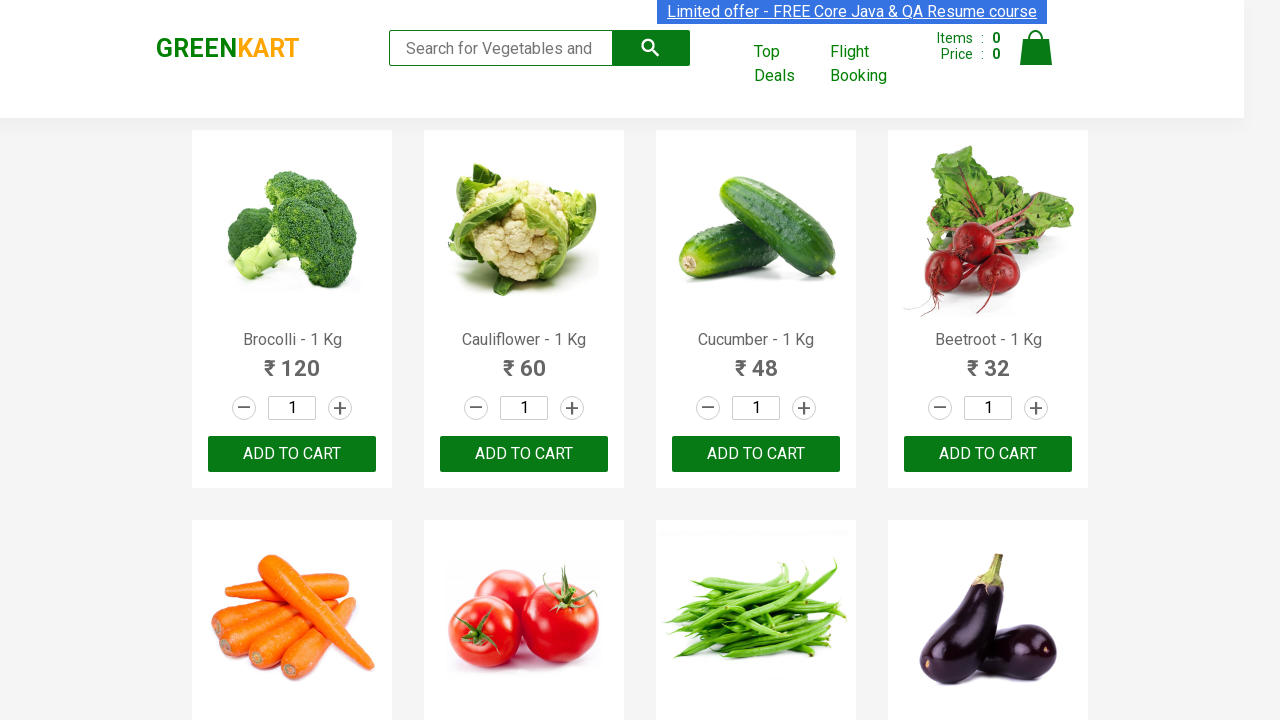

Filled search field with 'ber' to find products on input.search-keyword
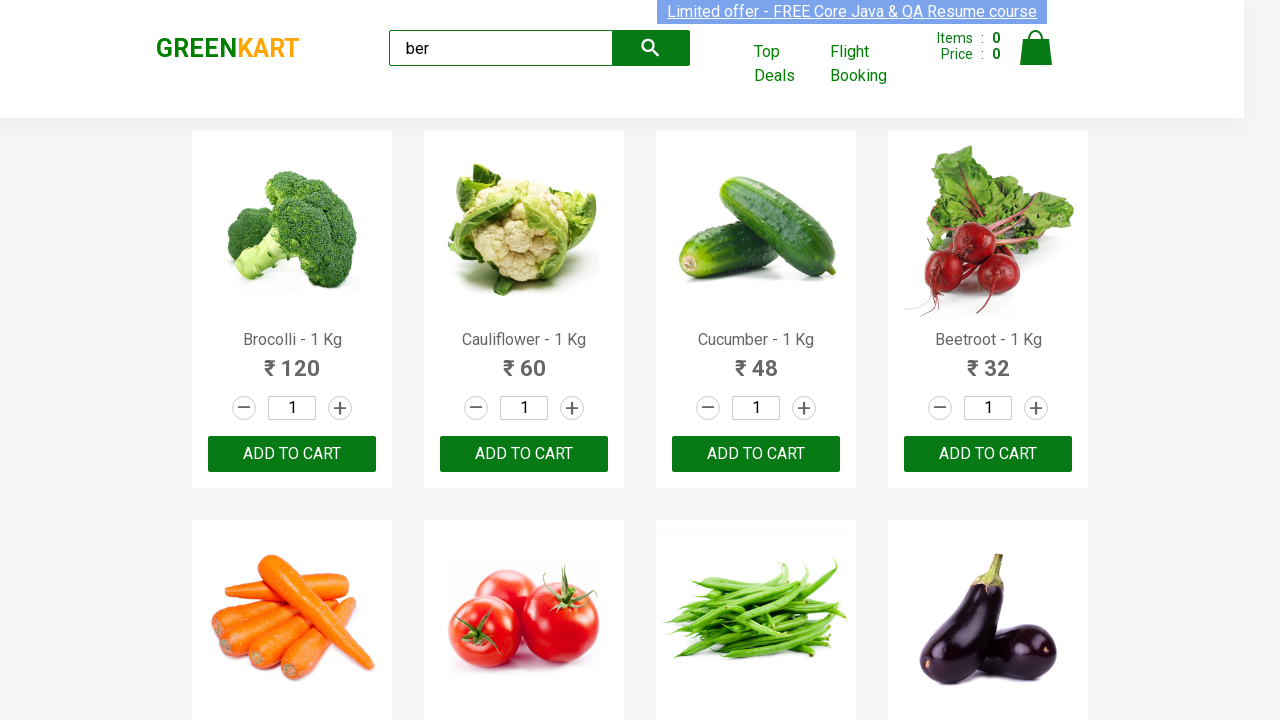

Clicked on search field to activate it at (501, 48) on input.search-keyword
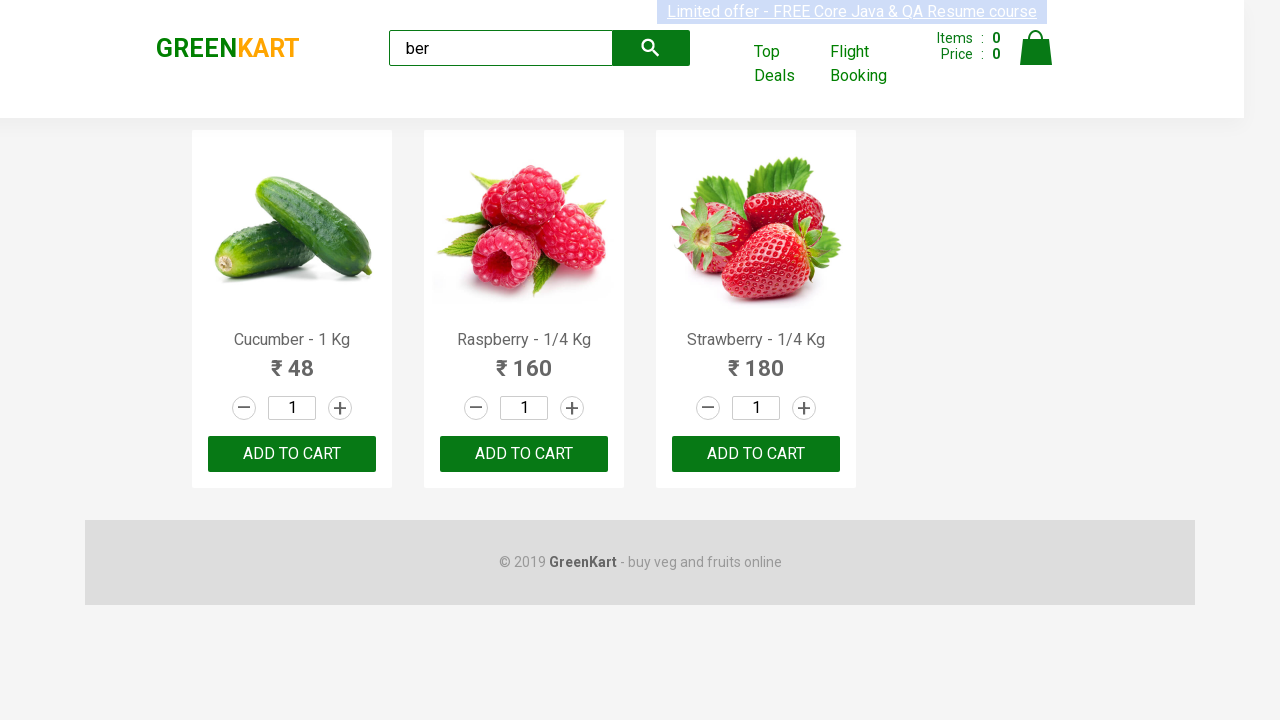

Waited 1 second for search results to load
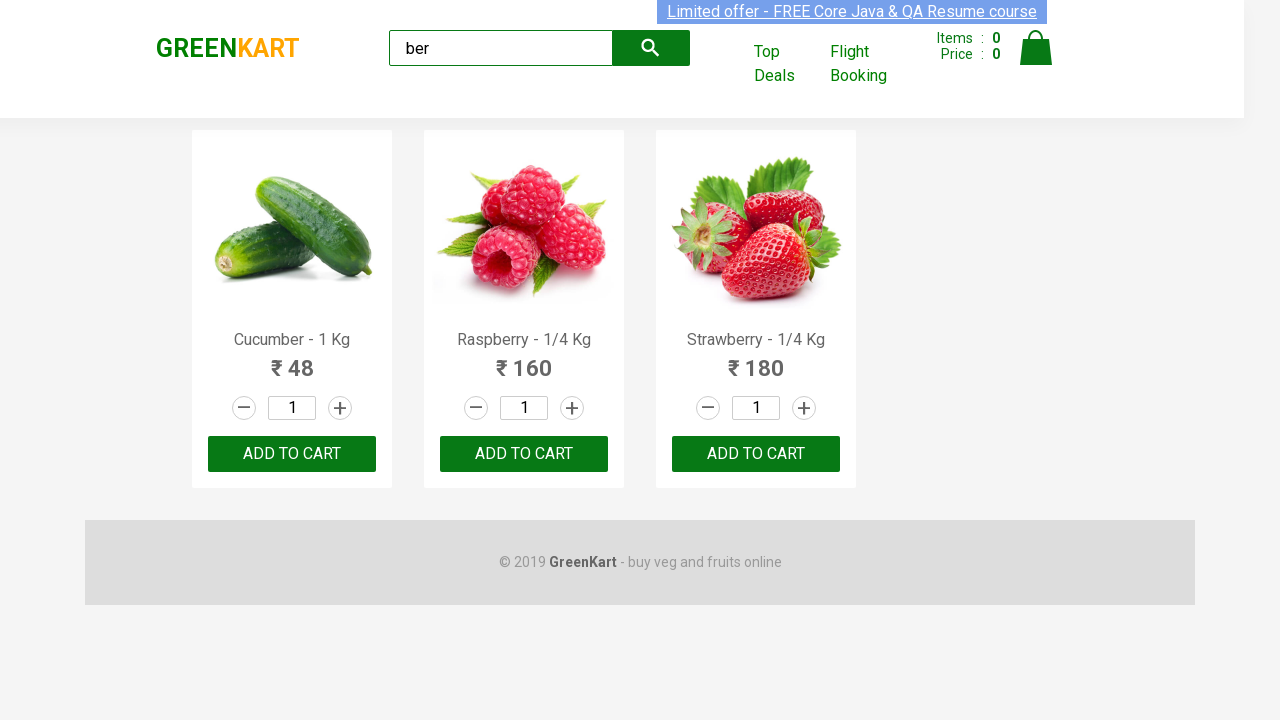

Located 3 'ADD TO CART' buttons for matching products
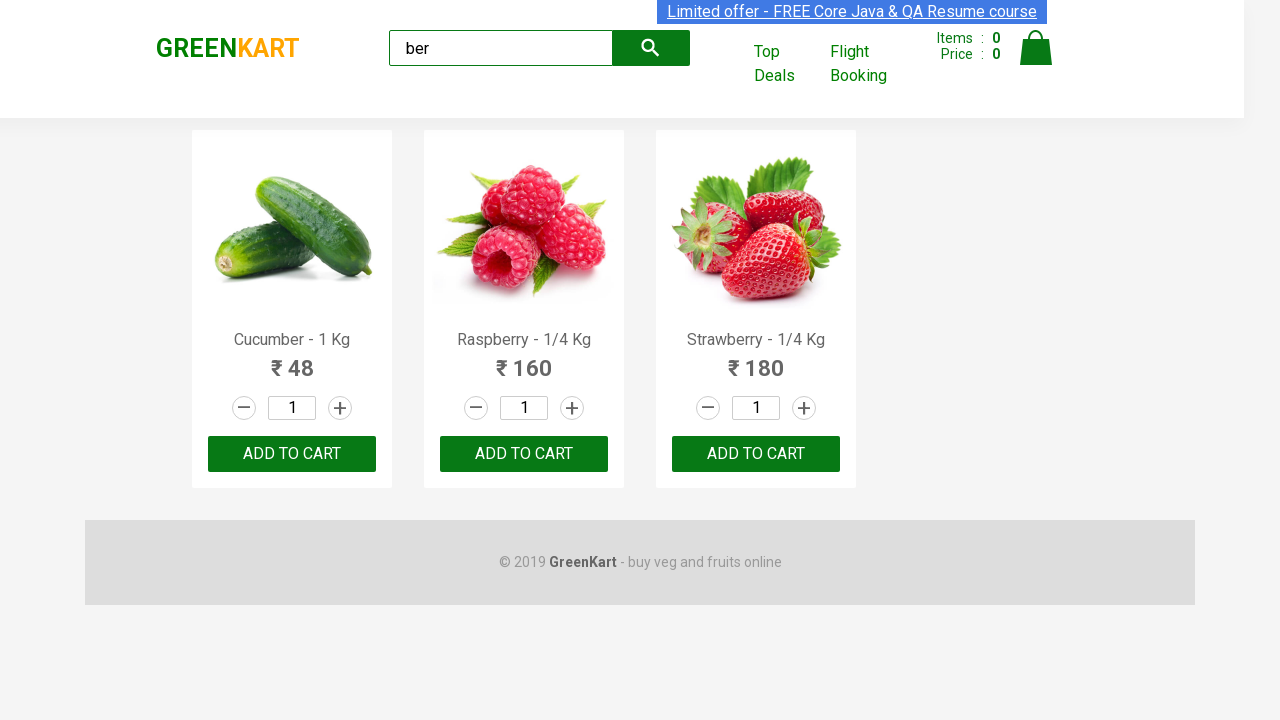

Clicked 'ADD TO CART' button to add product to cart at (292, 454) on button:text('ADD TO CART') >> nth=0
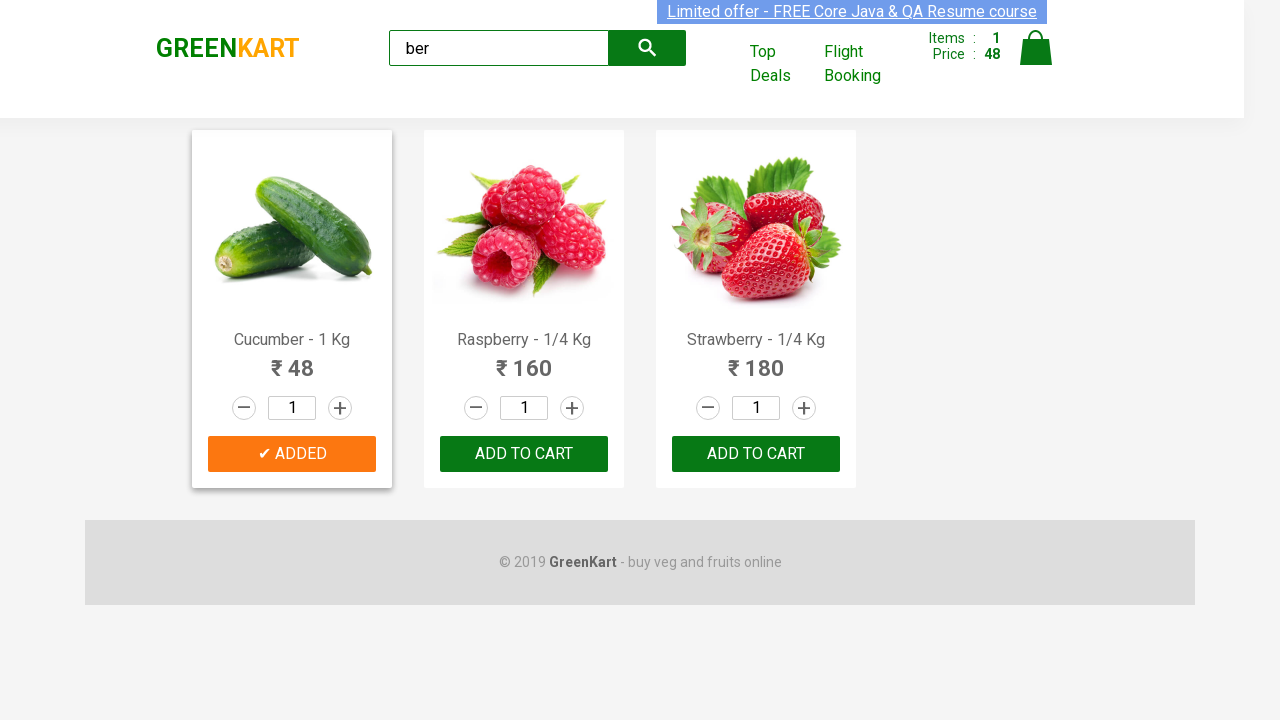

Clicked 'ADD TO CART' button to add product to cart at (756, 454) on button:text('ADD TO CART') >> nth=1
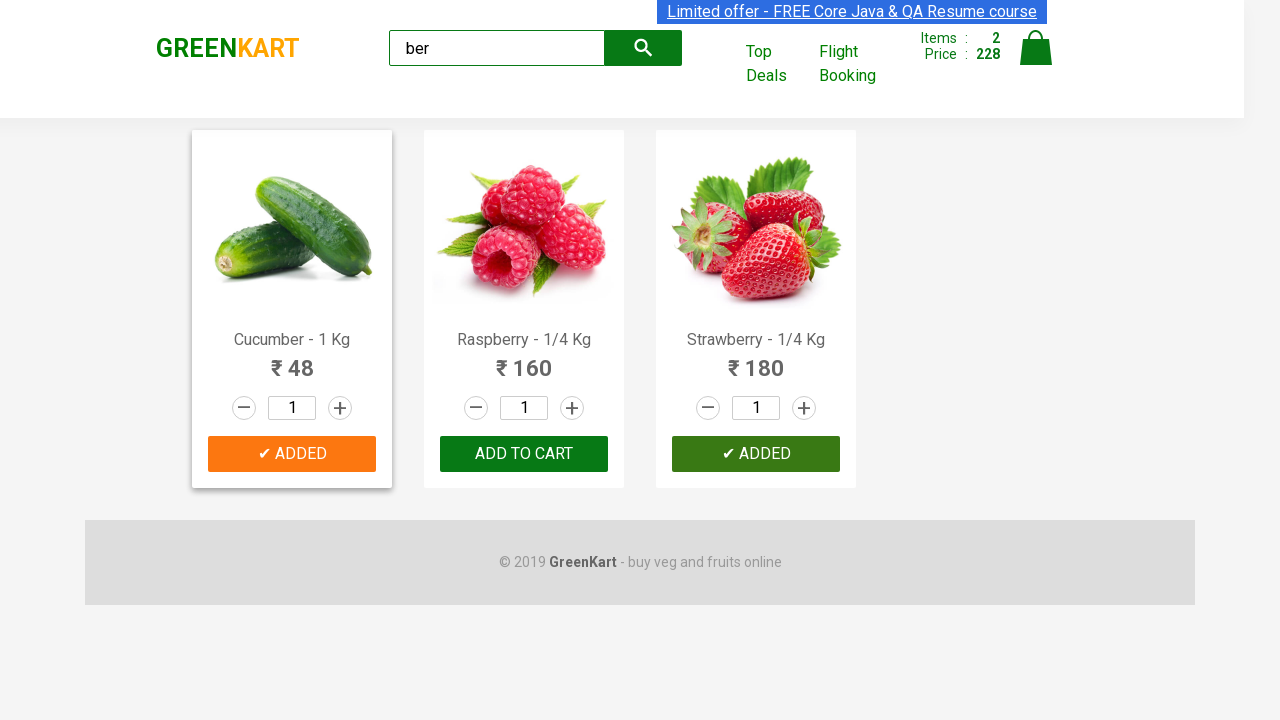

Clicked 'ADD TO CART' button to add product to cart at (756, 454) on button:text('ADD TO CART') >> nth=2
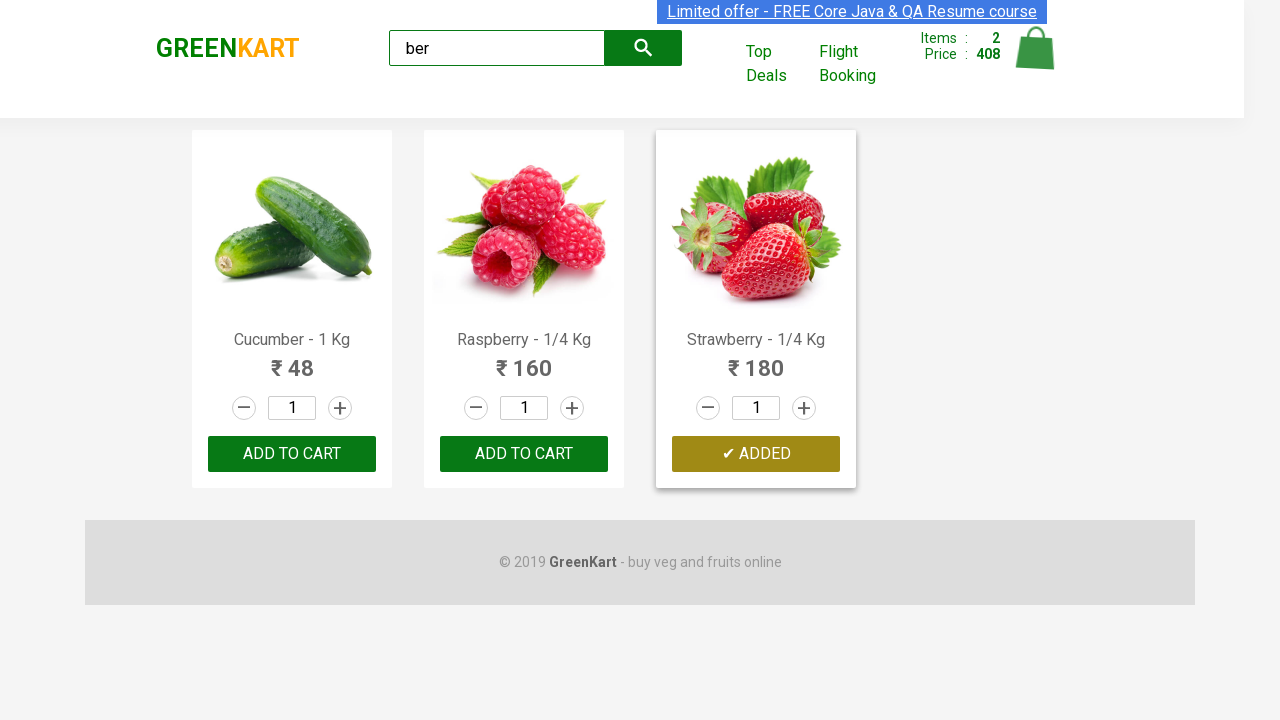

Clicked on cart icon to view cart at (1036, 59) on a.cart-icon
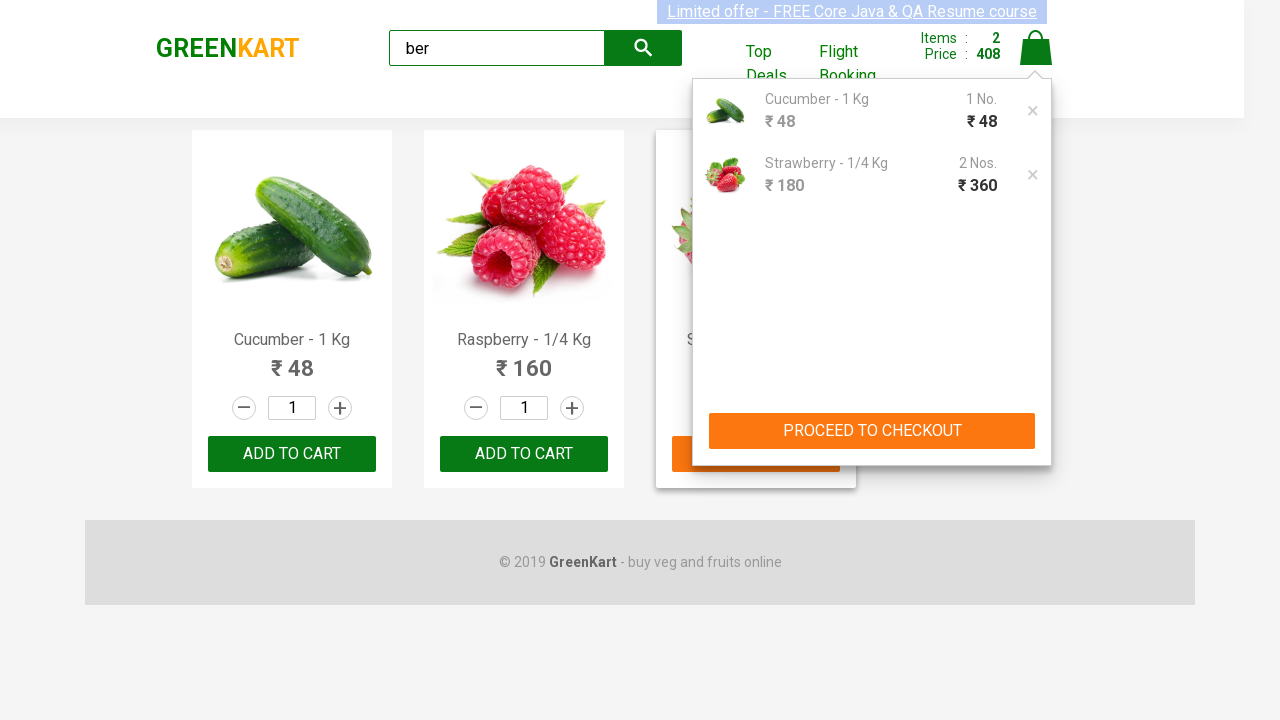

Clicked 'PROCEED TO CHECKOUT' button at (872, 431) on button:has-text('PROCEED TO CHECKOUT')
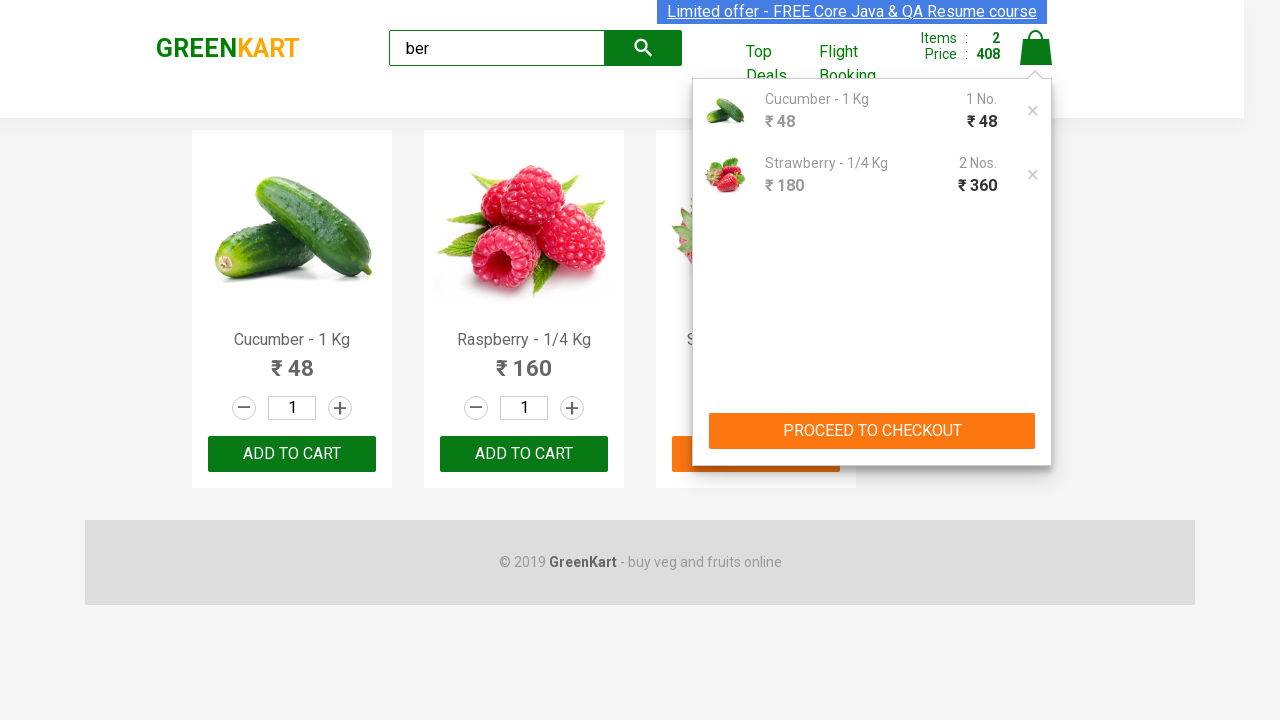

Waited for checkout page to load with promo code field visible
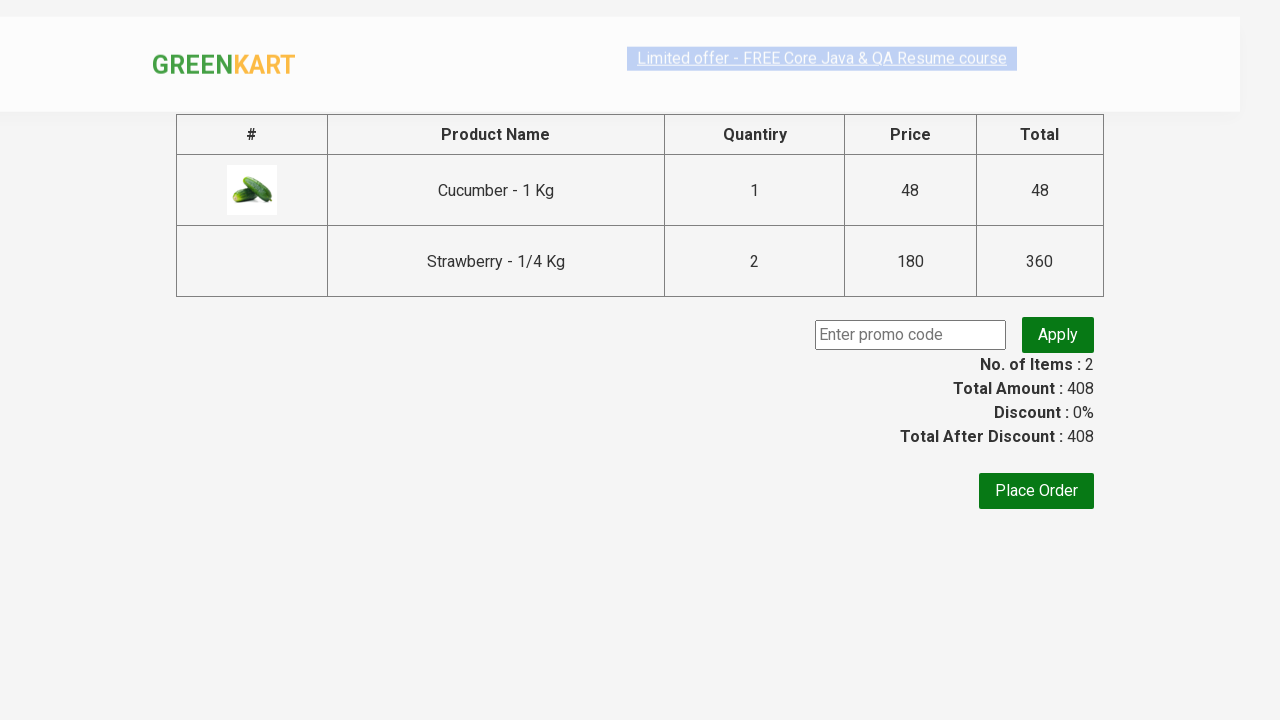

Verified total amount is displayed on checkout page
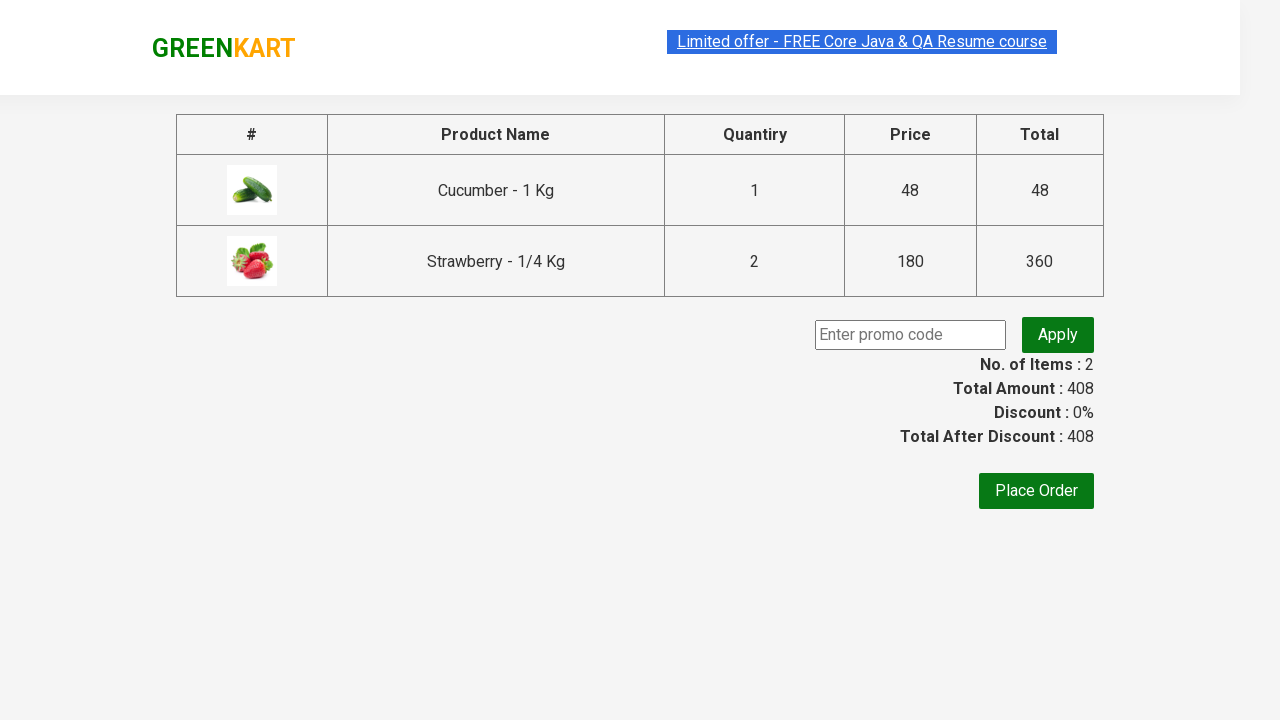

Located 2 individual product prices for verification
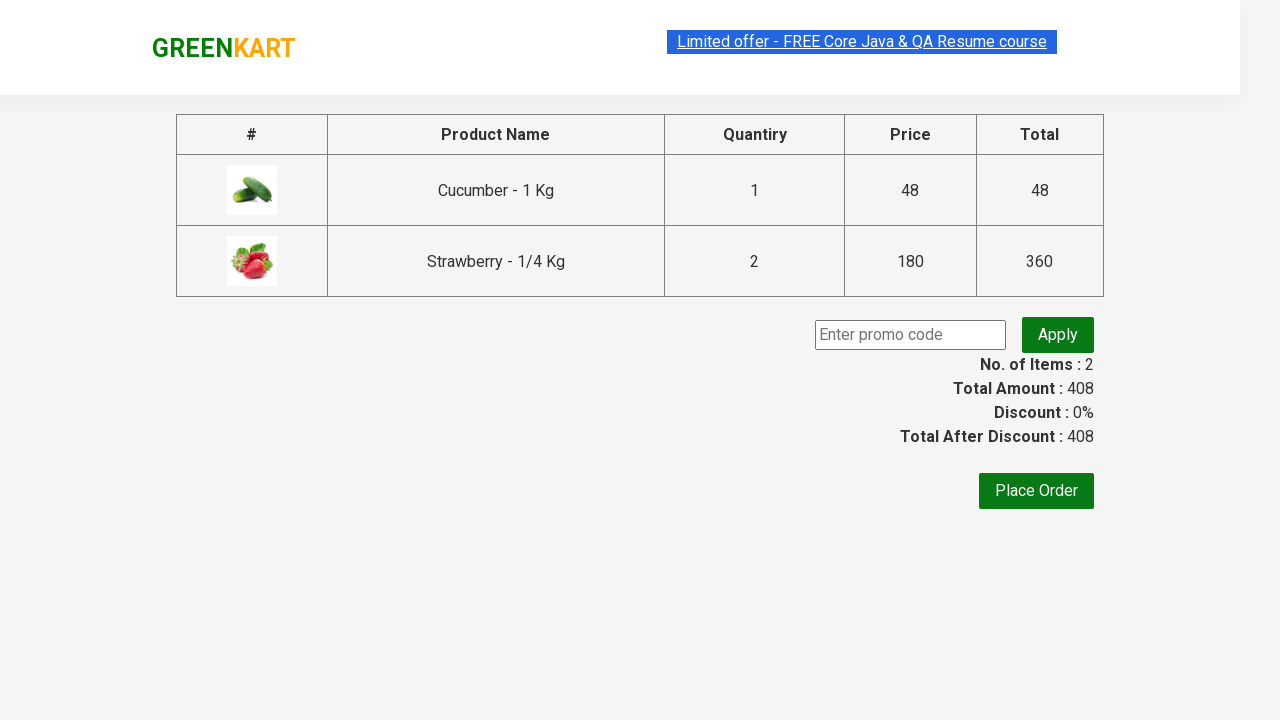

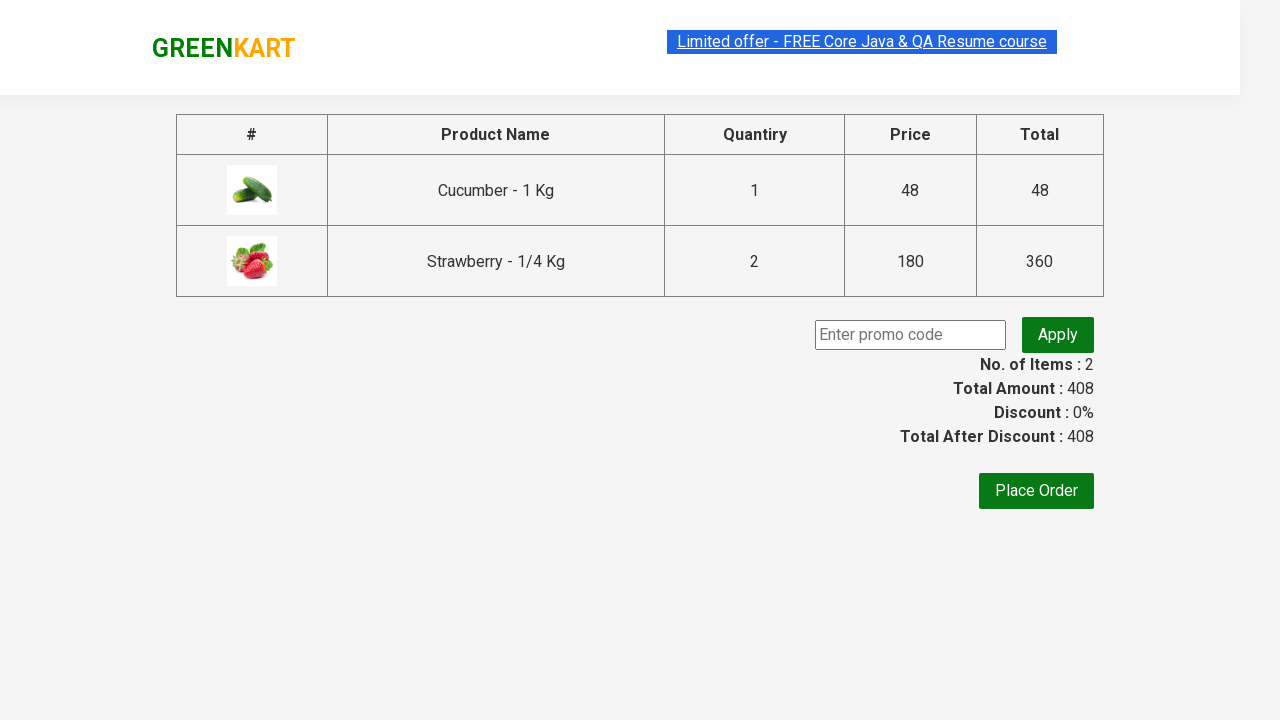